Tests form interactions on an actions page by clearing and filling a text input, clicking a result button, and checking a checkbox

Starting URL: https://kristinek.github.io/site/examples/actions

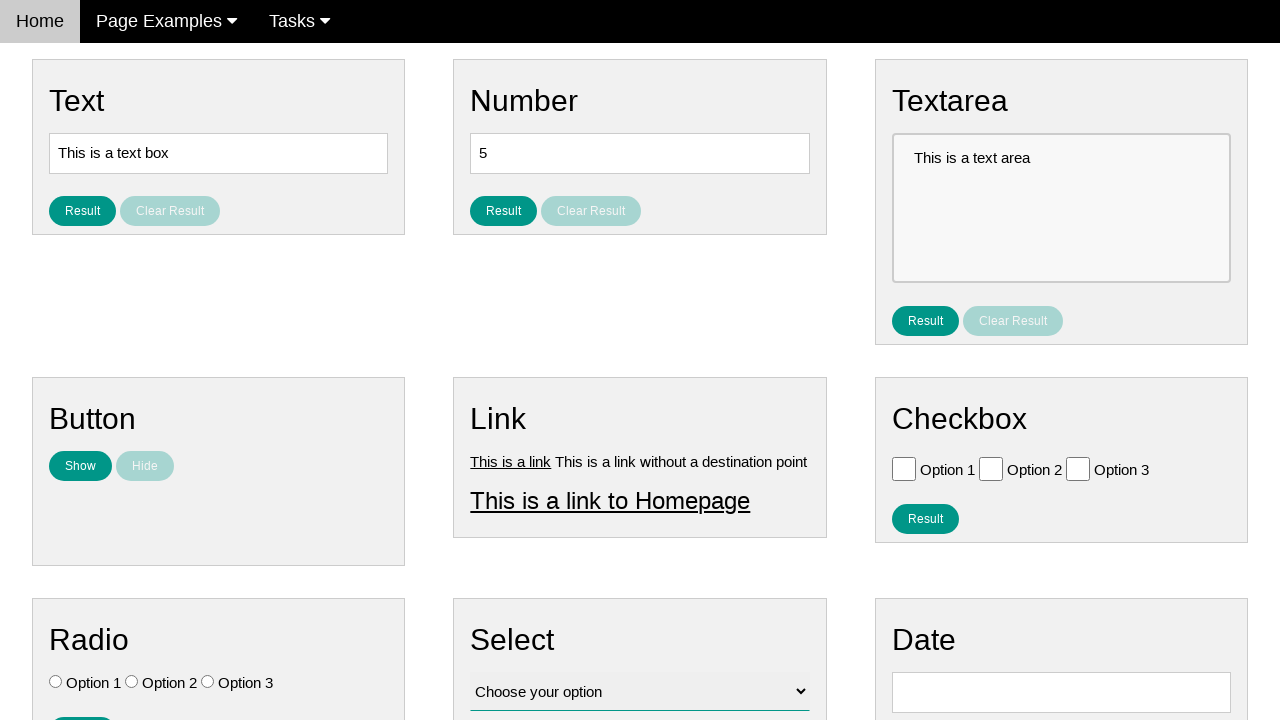

Cleared the text input field on #text
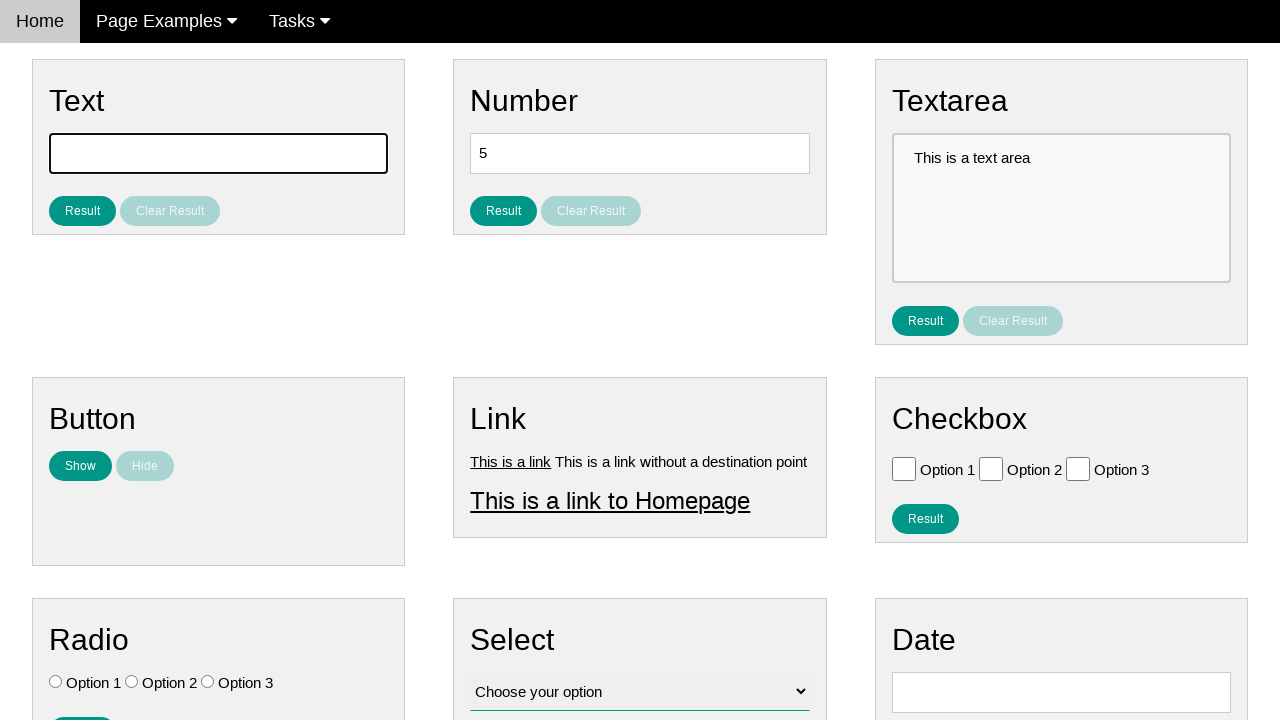

Filled text input with 'Hello world!' on #text
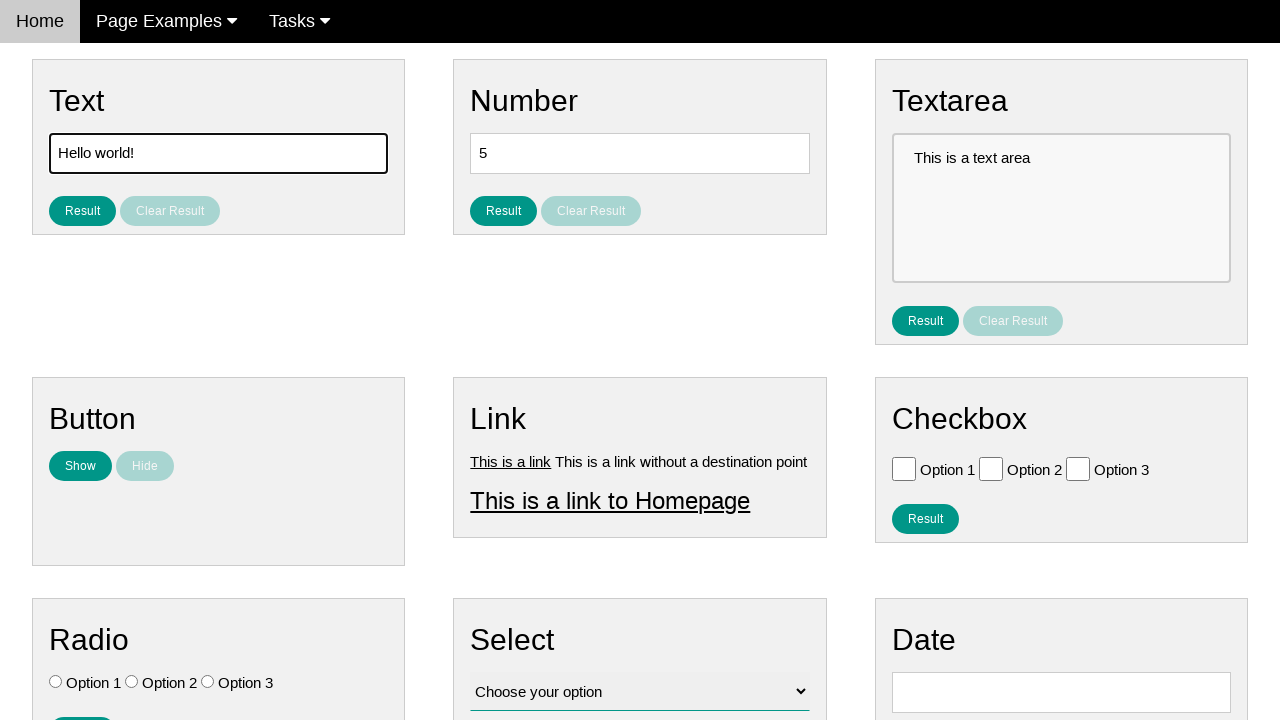

Clicked the result button at (82, 211) on #result_button_text
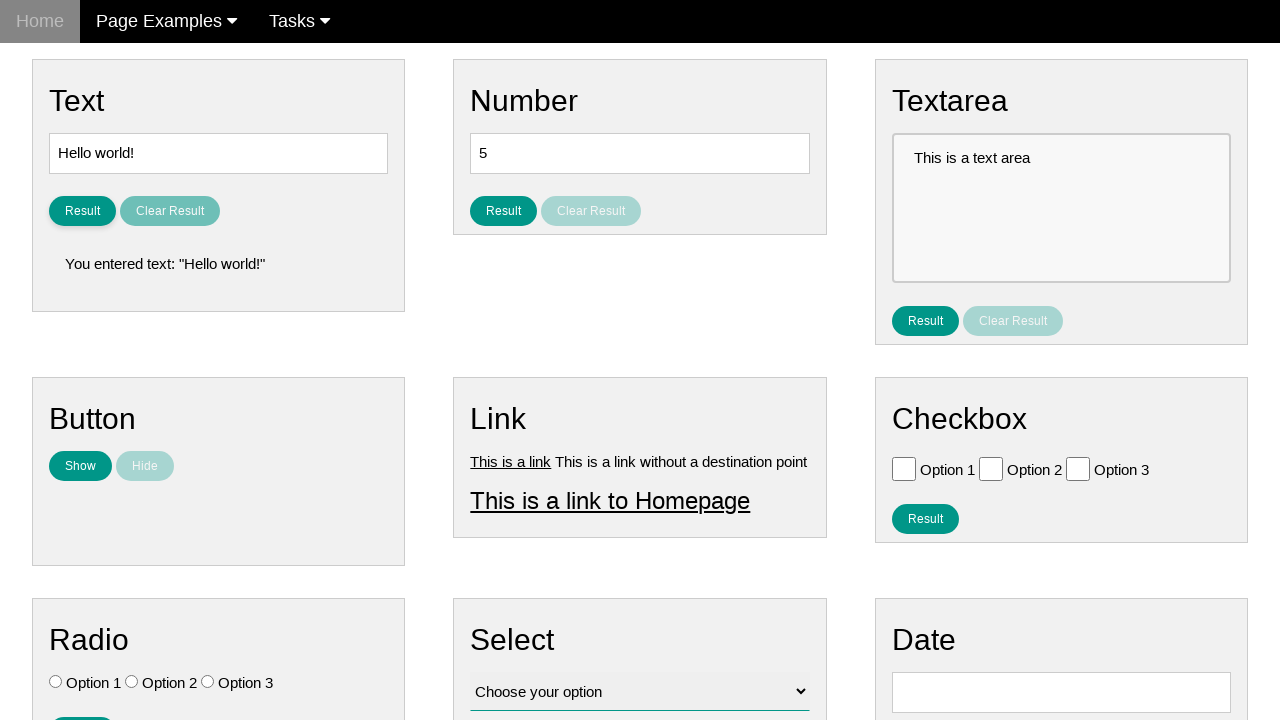

Checked the first checkbox at (904, 468) on #vfb-6-0
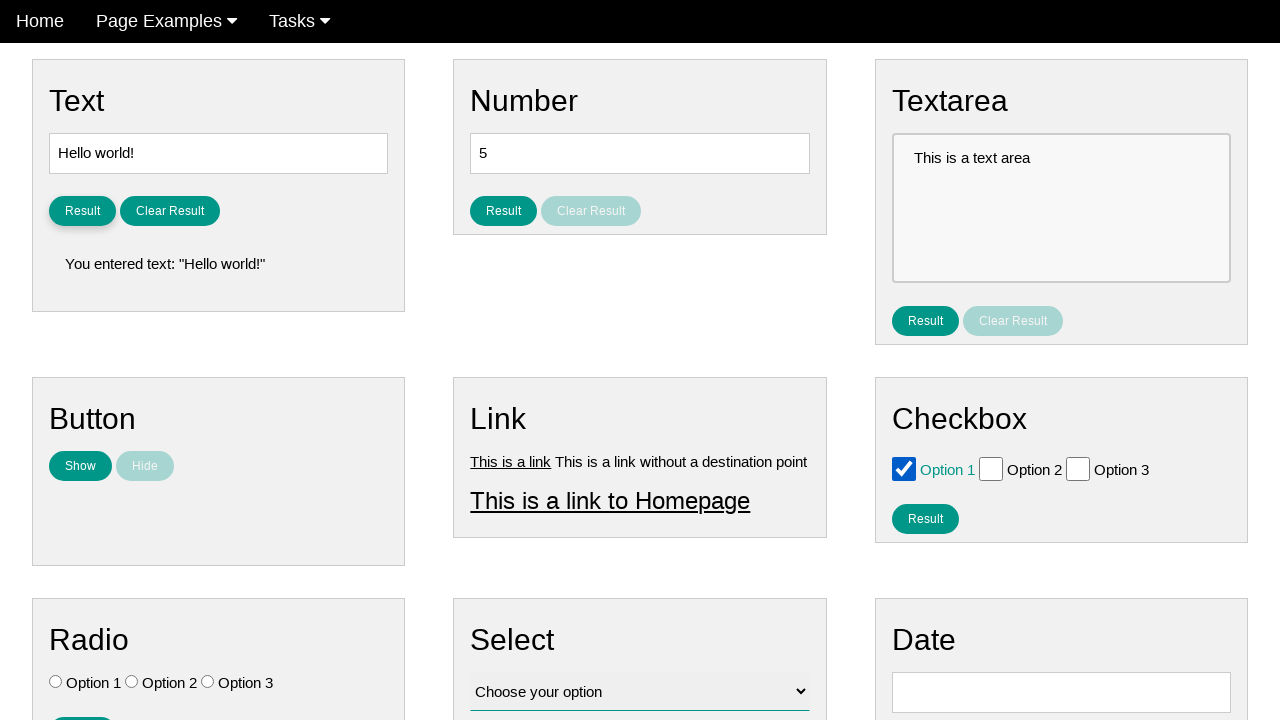

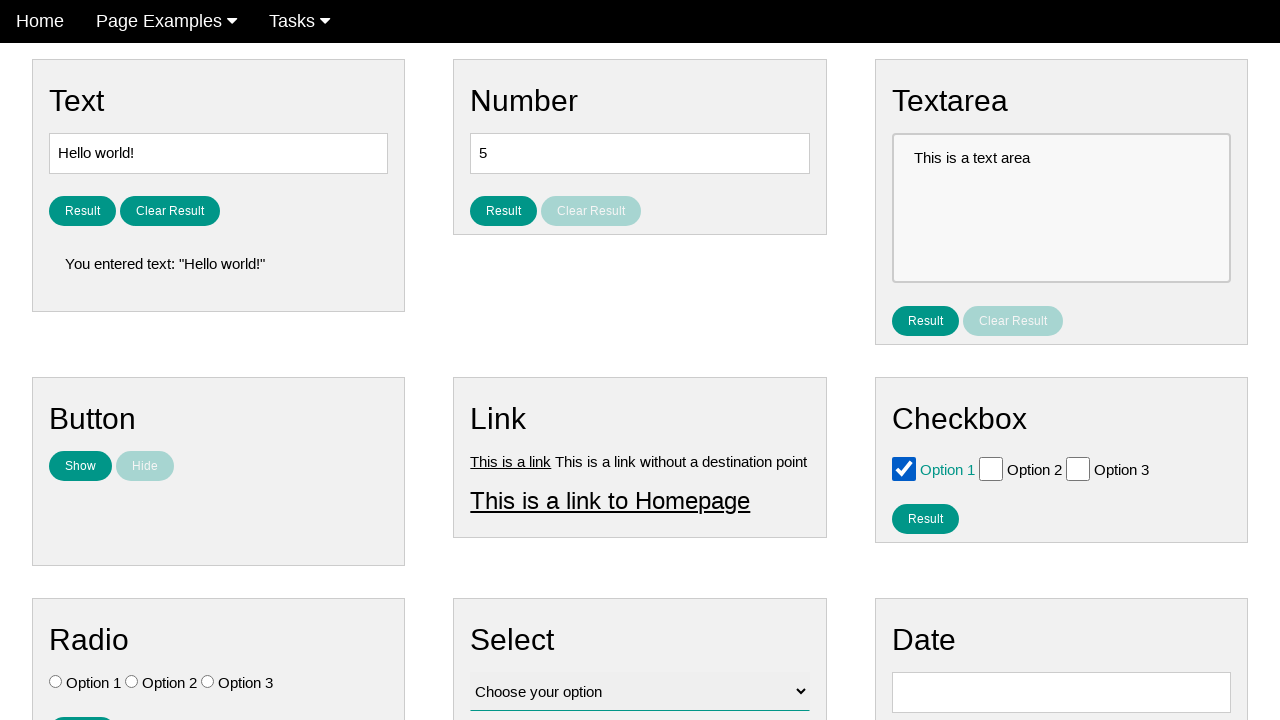